Navigates to checkboxes page and tests selecting the first checkbox

Starting URL: https://the-internet.herokuapp.com/

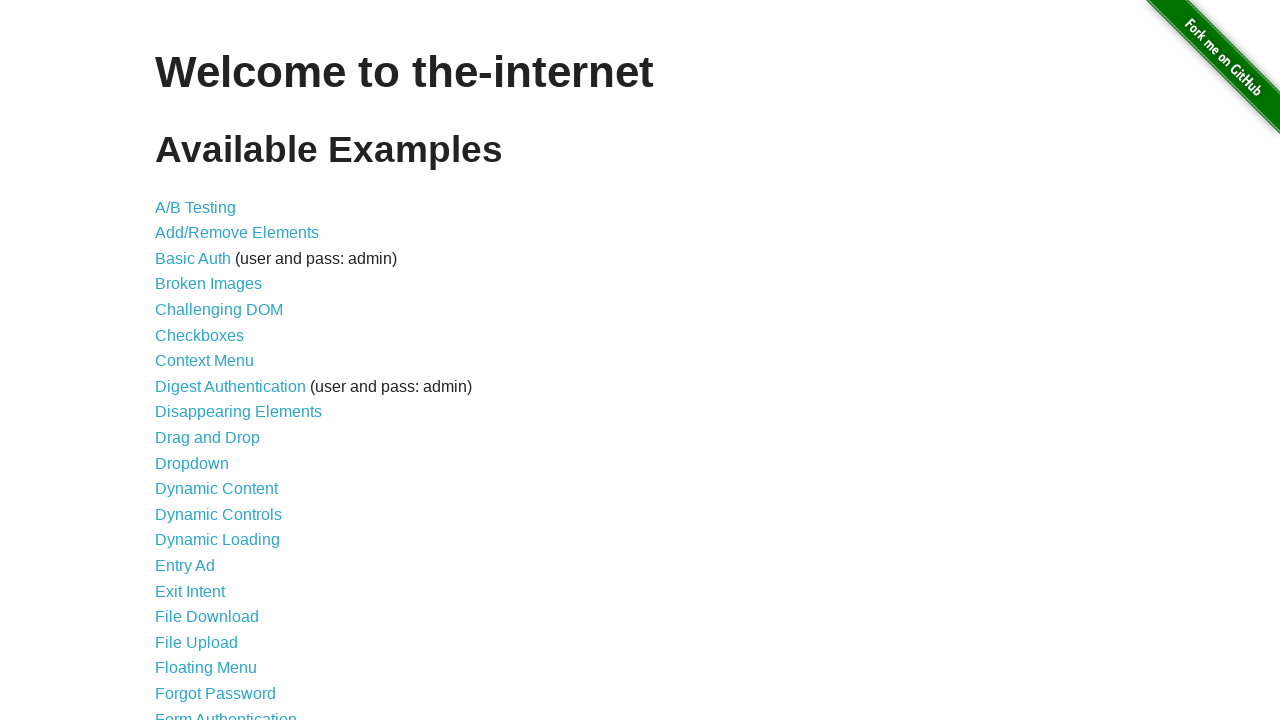

Clicked on Checkboxes link at (200, 335) on text=Checkboxes
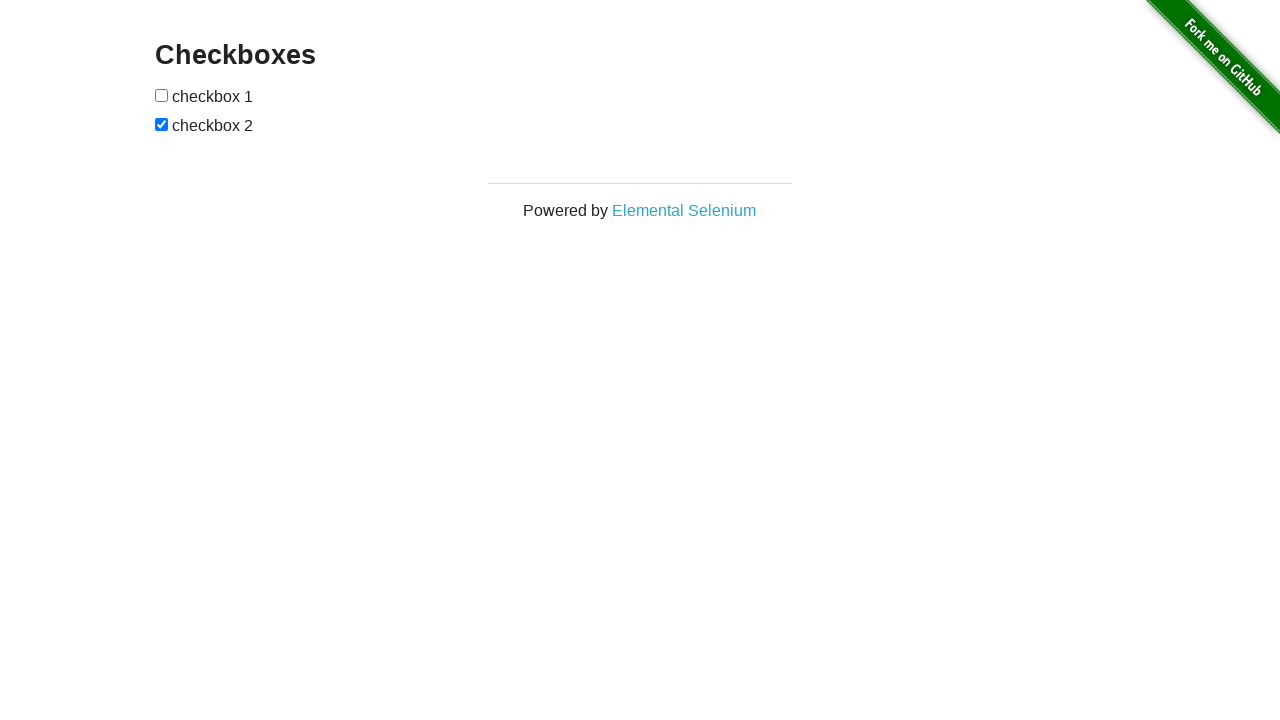

Checkboxes loaded and became visible
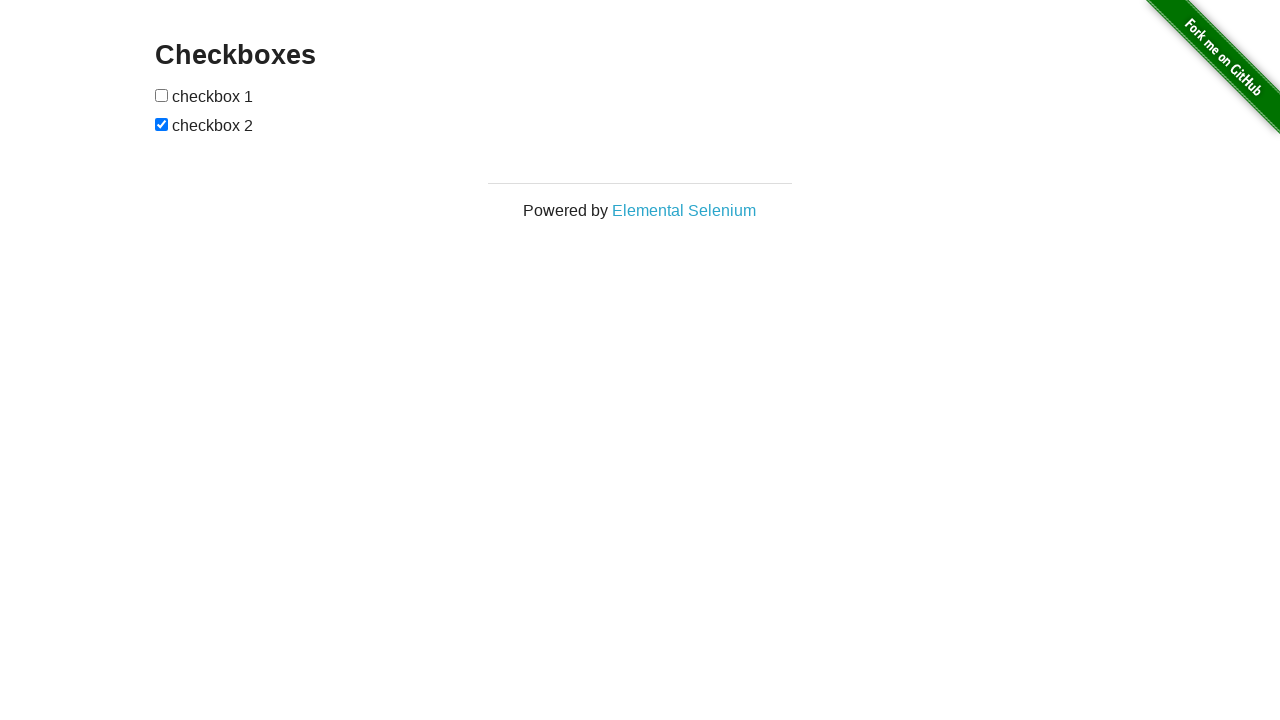

Clicked the first checkbox at (162, 95) on input[type='checkbox'] >> nth=0
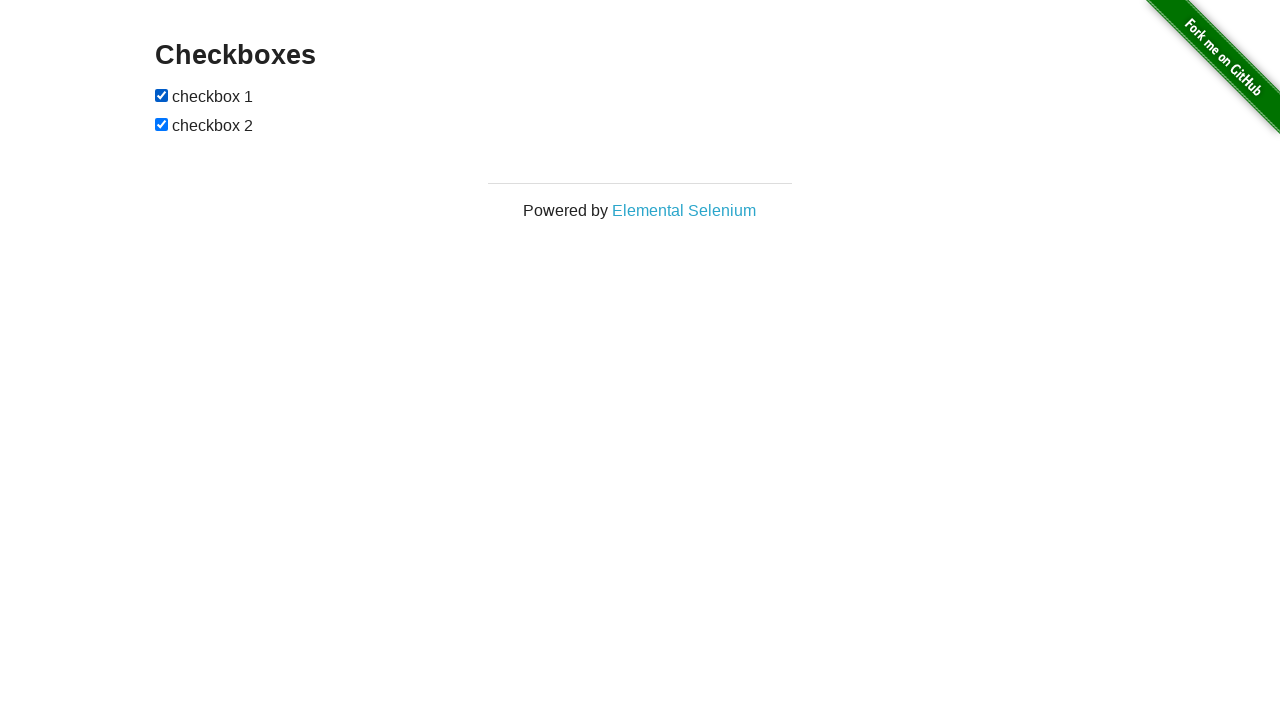

Verified that the first checkbox is selected
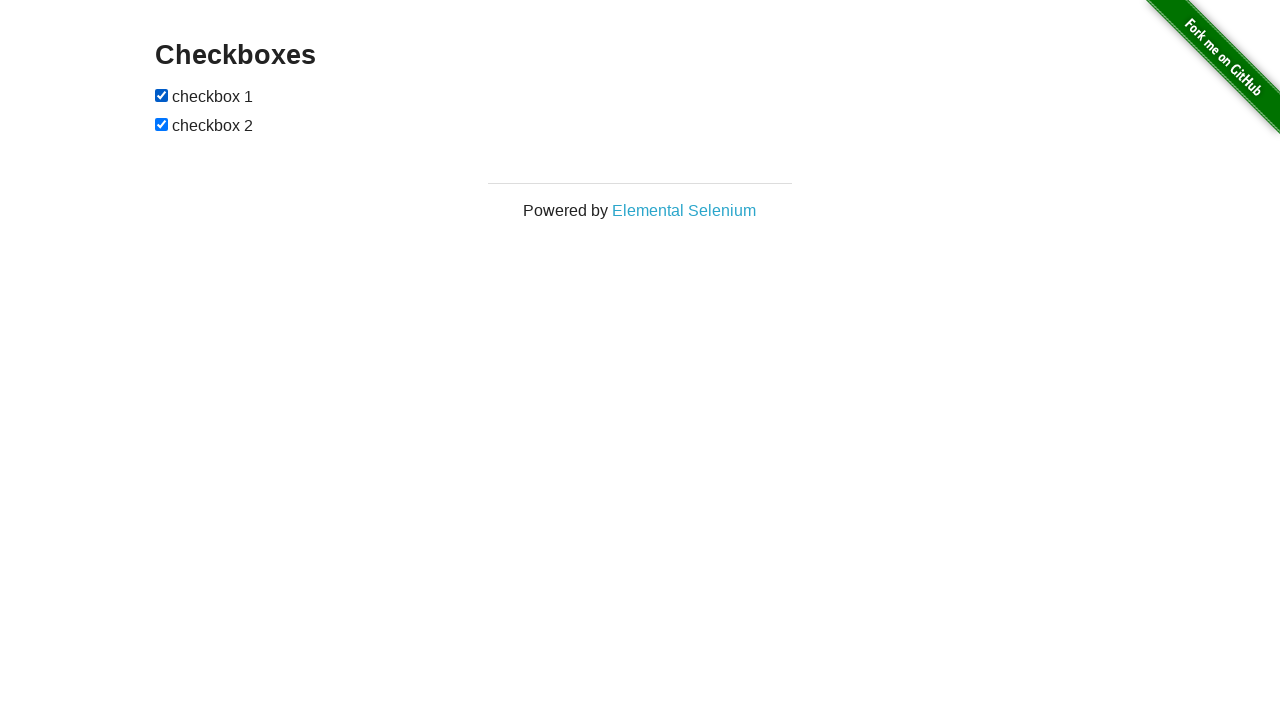

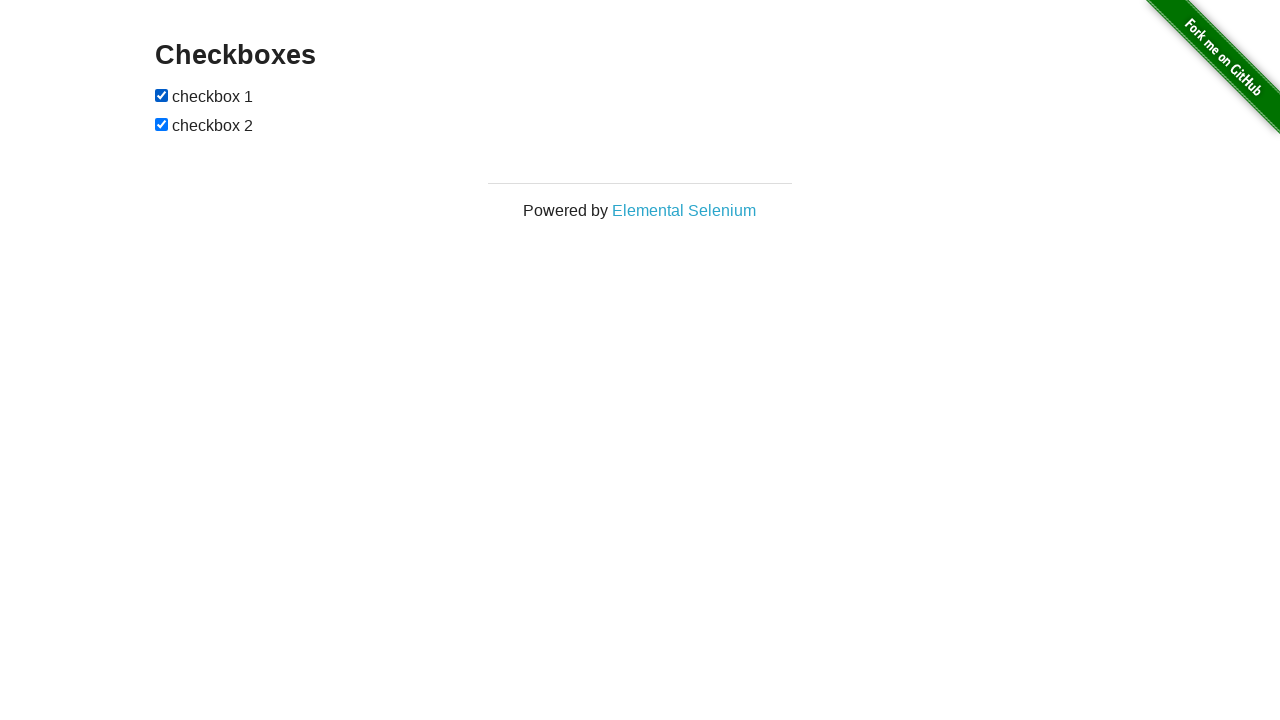